Tests that the Clear completed button displays the correct text after marking an item complete

Starting URL: https://demo.playwright.dev/todomvc

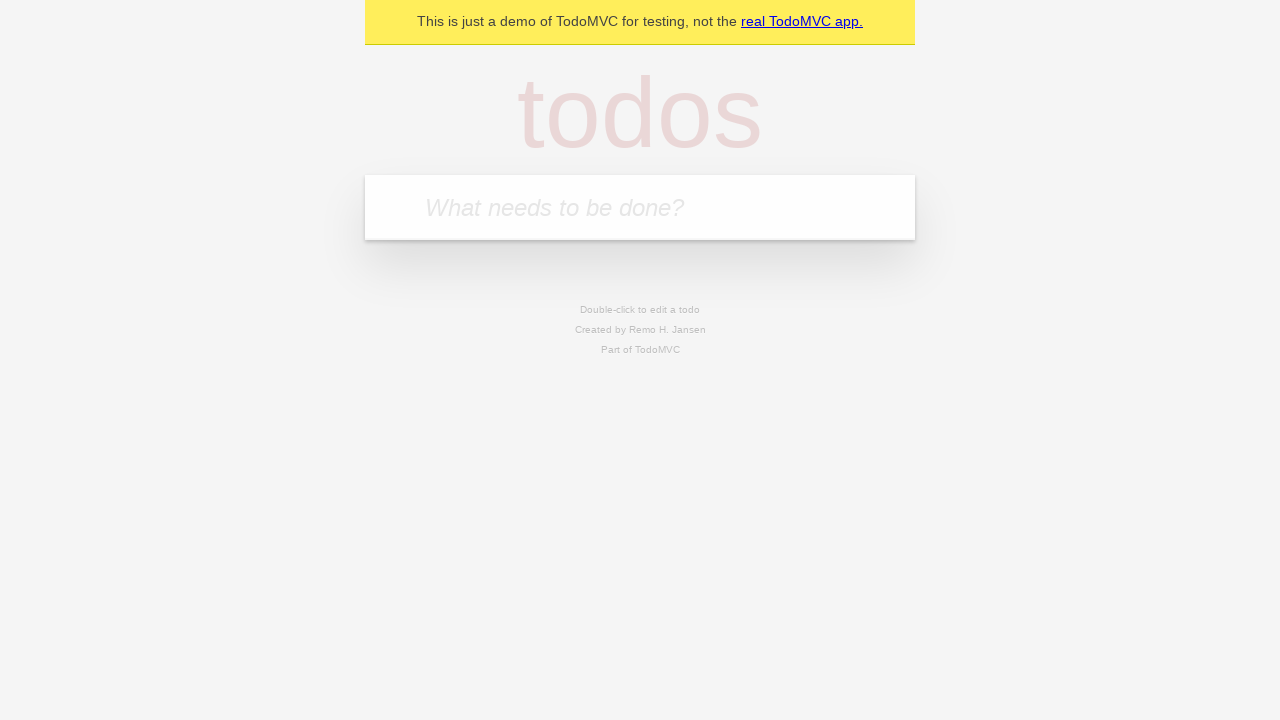

Filled todo input with 'buy some cheese' on internal:attr=[placeholder="What needs to be done?"i]
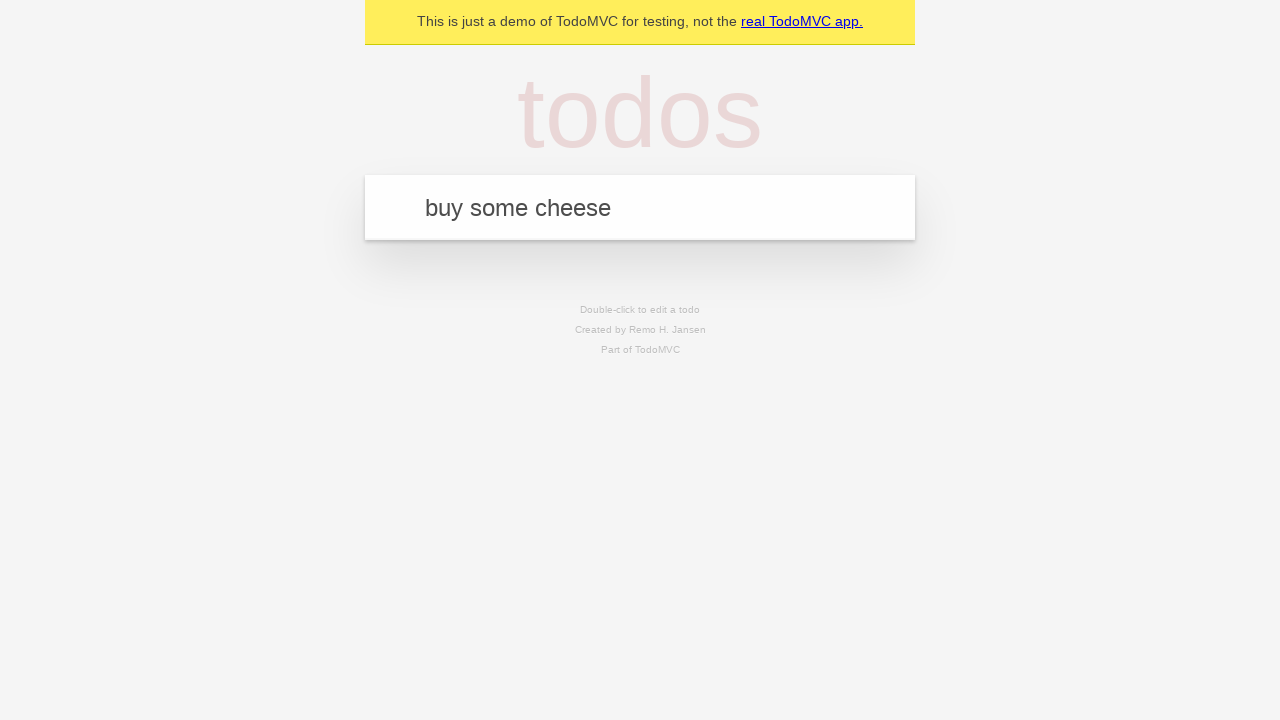

Pressed Enter to create todo 'buy some cheese' on internal:attr=[placeholder="What needs to be done?"i]
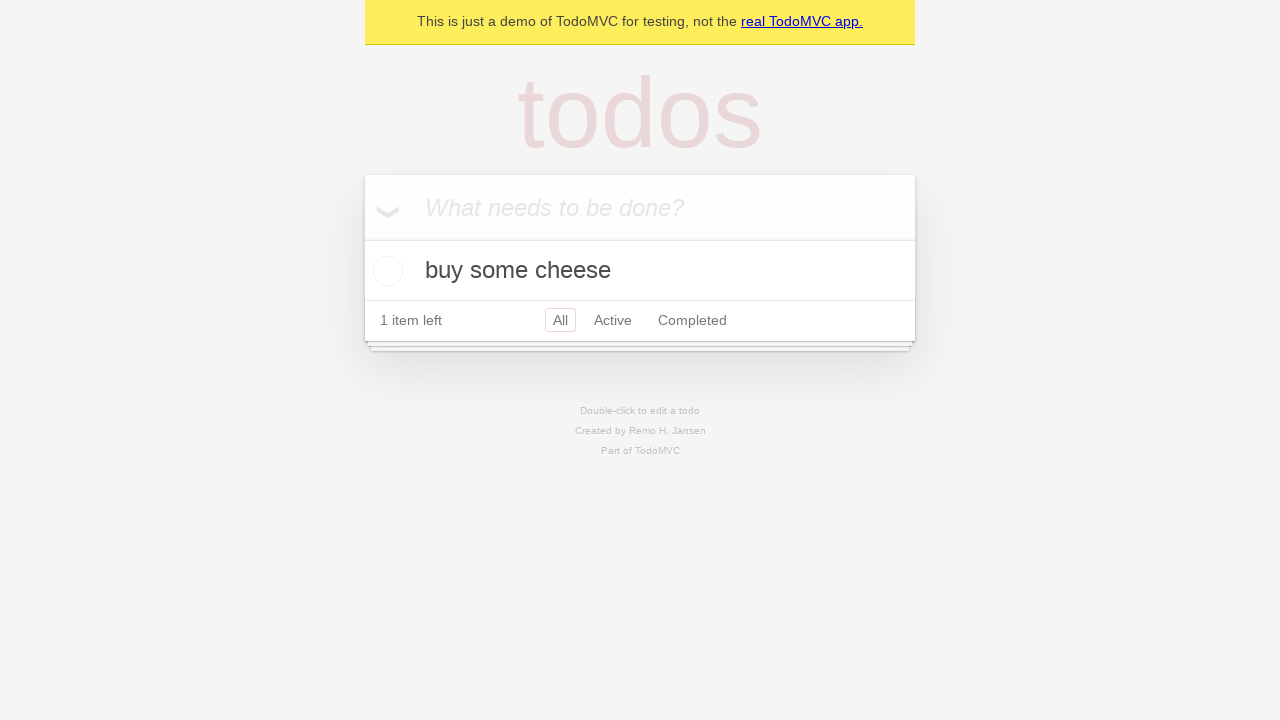

Filled todo input with 'feed the cat' on internal:attr=[placeholder="What needs to be done?"i]
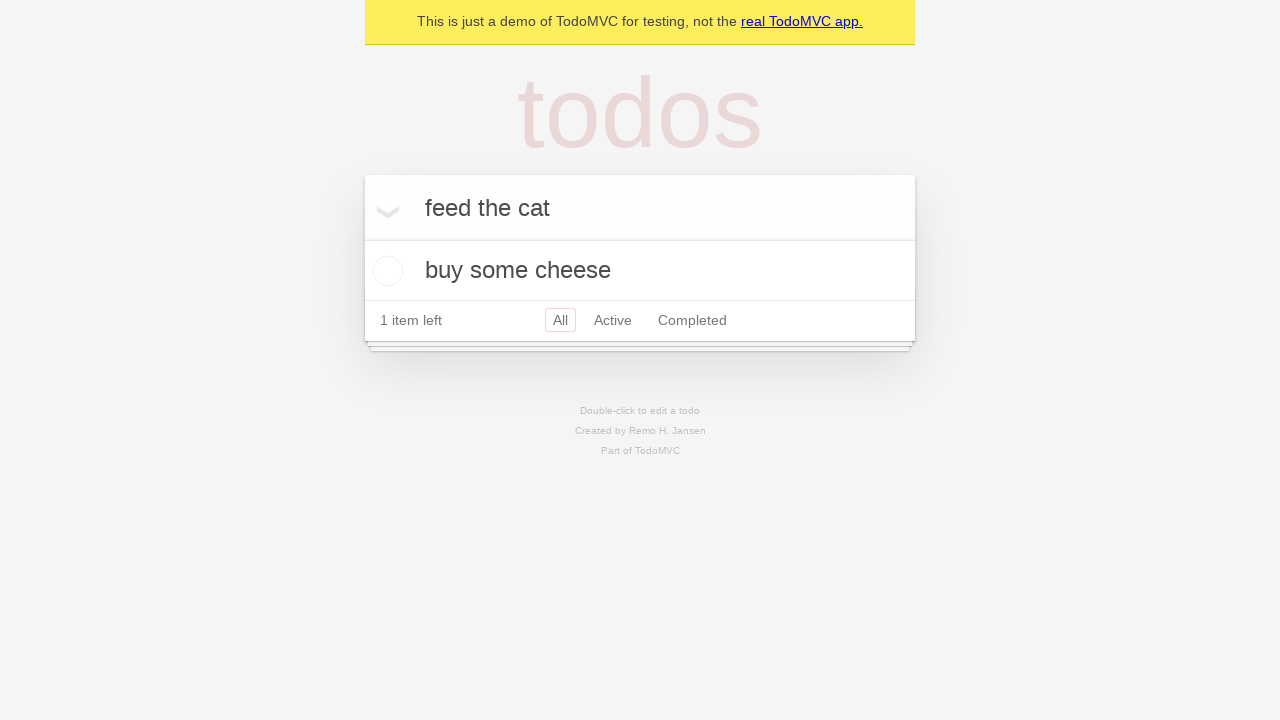

Pressed Enter to create todo 'feed the cat' on internal:attr=[placeholder="What needs to be done?"i]
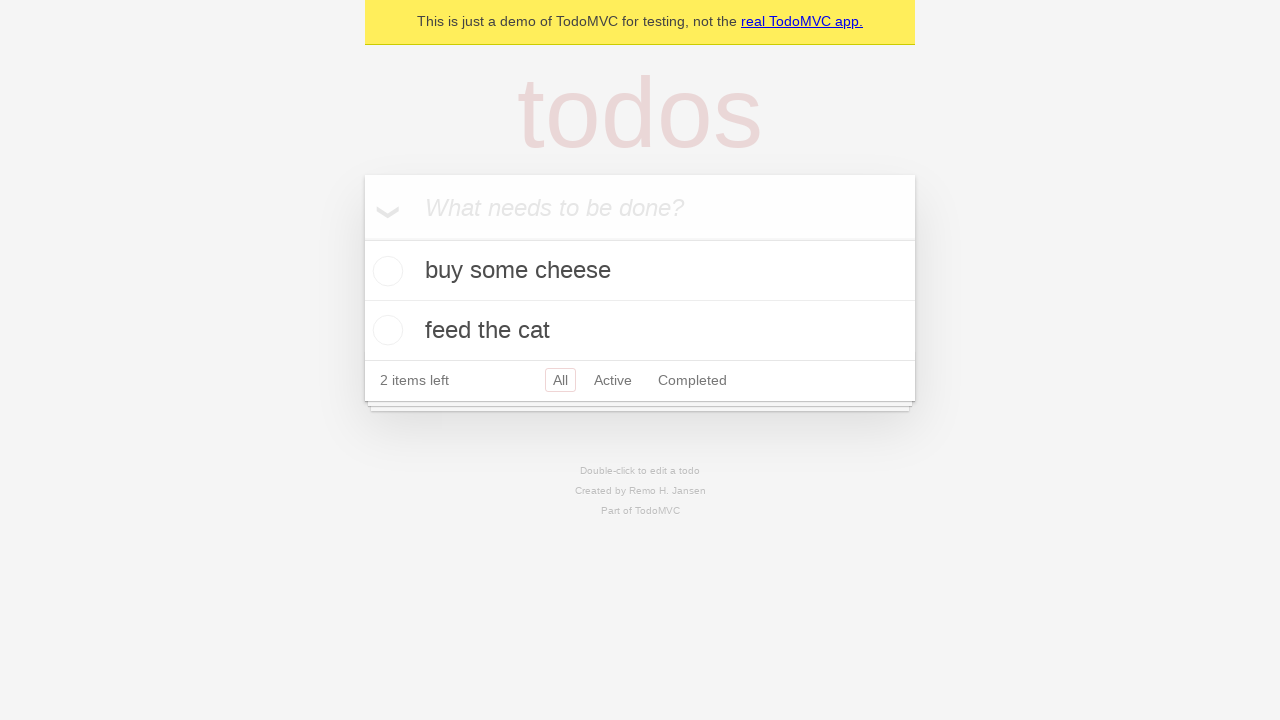

Filled todo input with 'book a doctors appointment' on internal:attr=[placeholder="What needs to be done?"i]
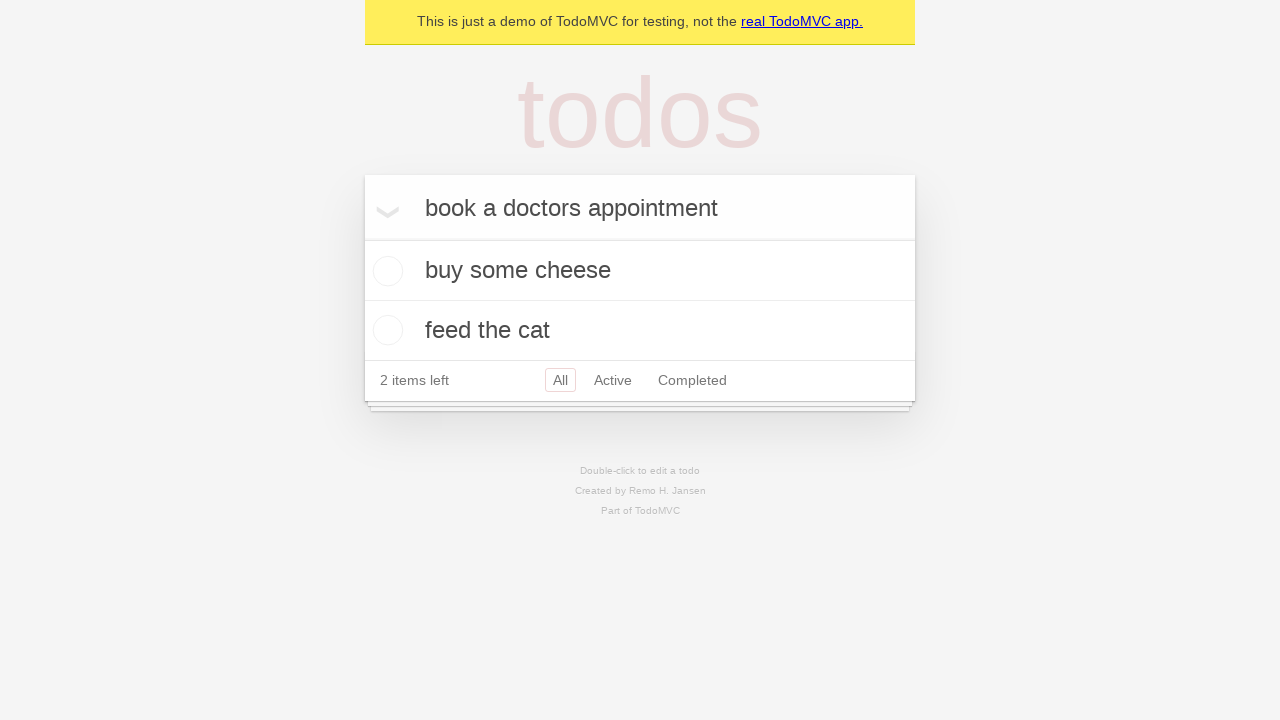

Pressed Enter to create todo 'book a doctors appointment' on internal:attr=[placeholder="What needs to be done?"i]
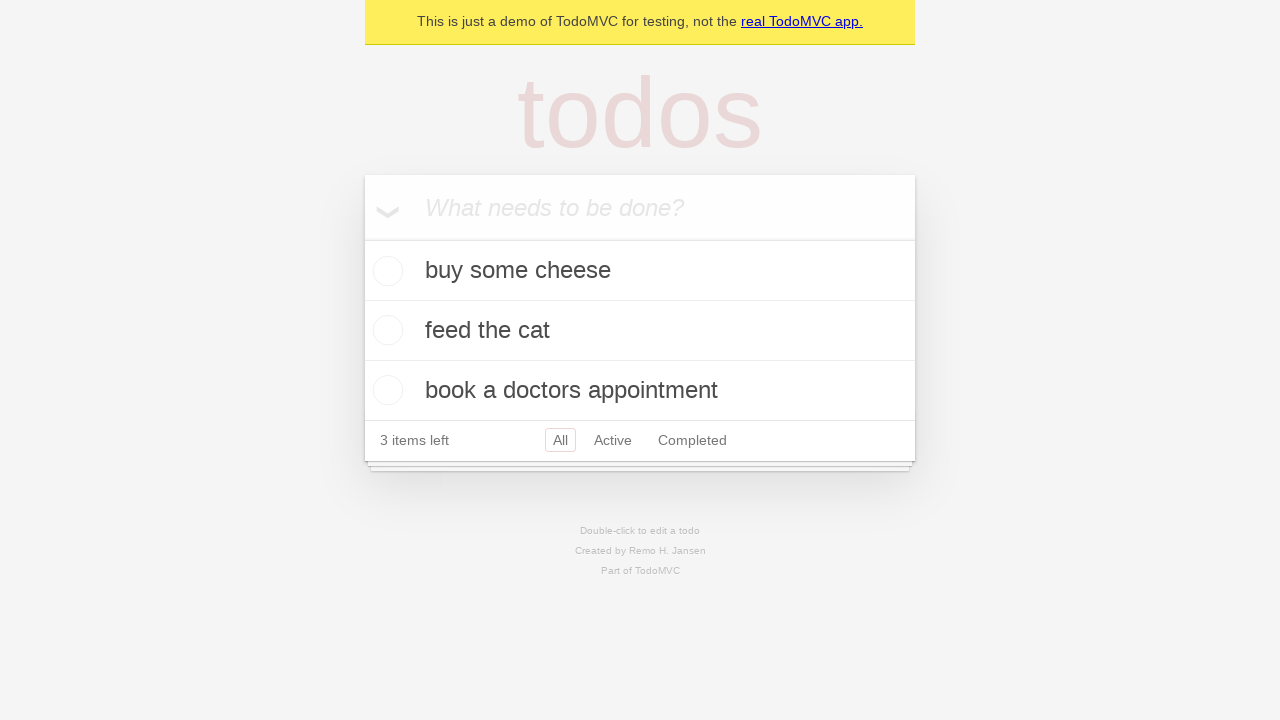

Marked first todo as complete at (385, 271) on .todo-list li .toggle >> nth=0
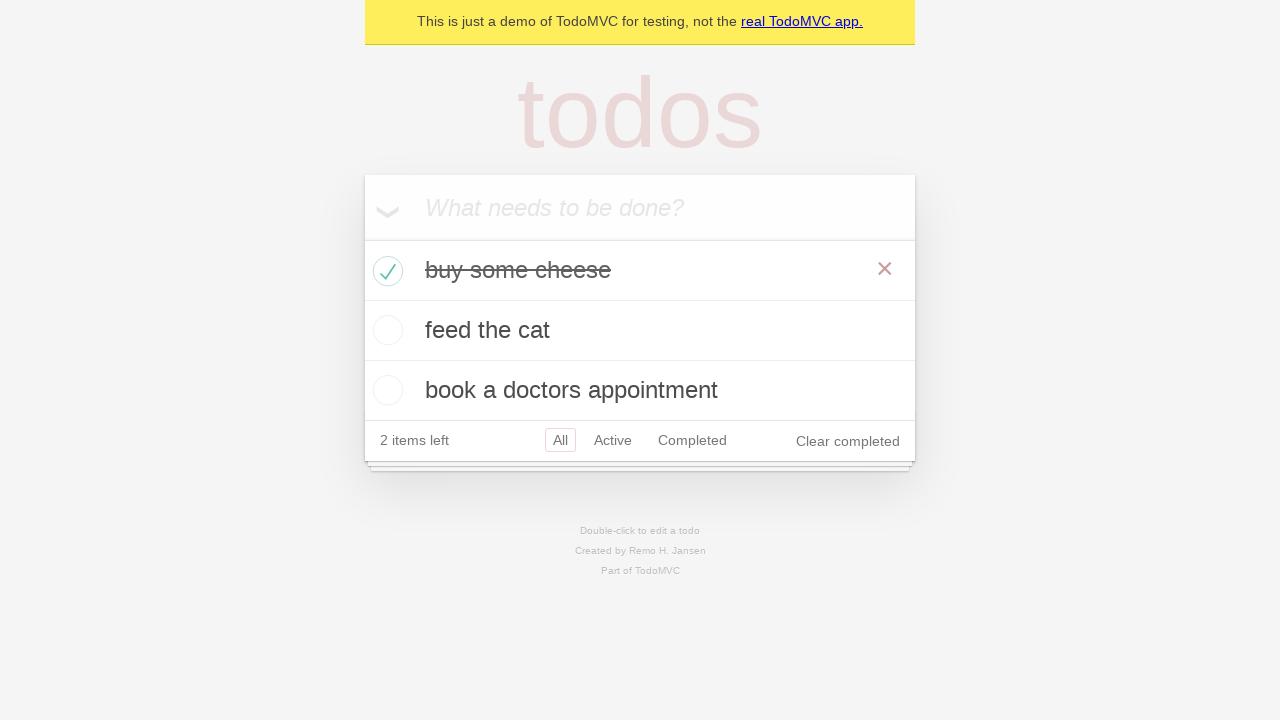

Clear completed button is now visible
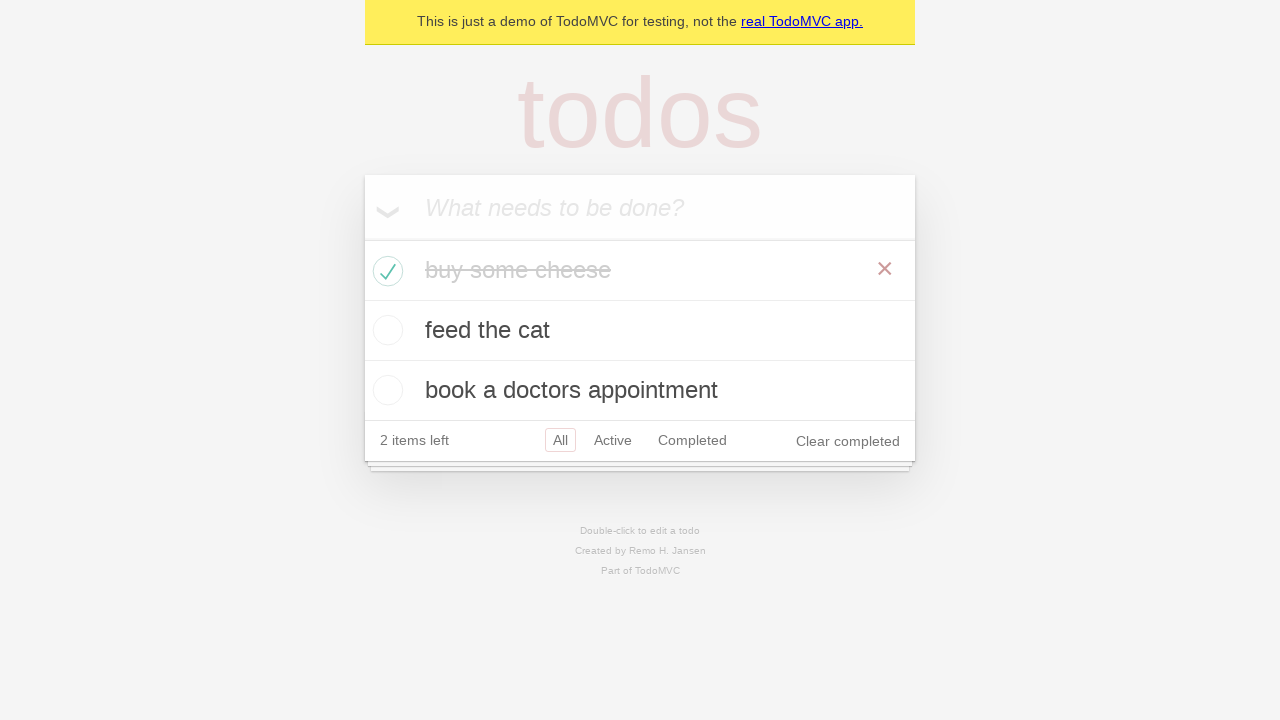

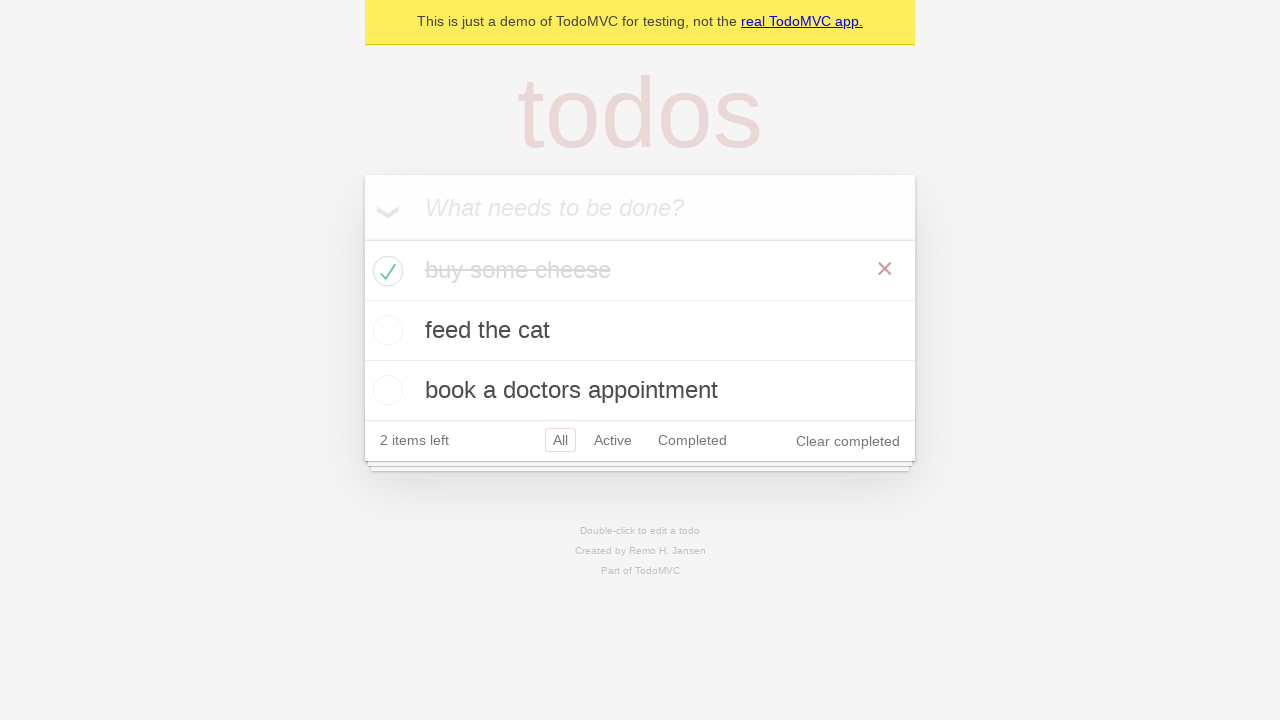